Tests add and remove functionality by clicking add button 3 times to create elements, then clicking delete button 3 times to remove them

Starting URL: http://the-internet.herokuapp.com/

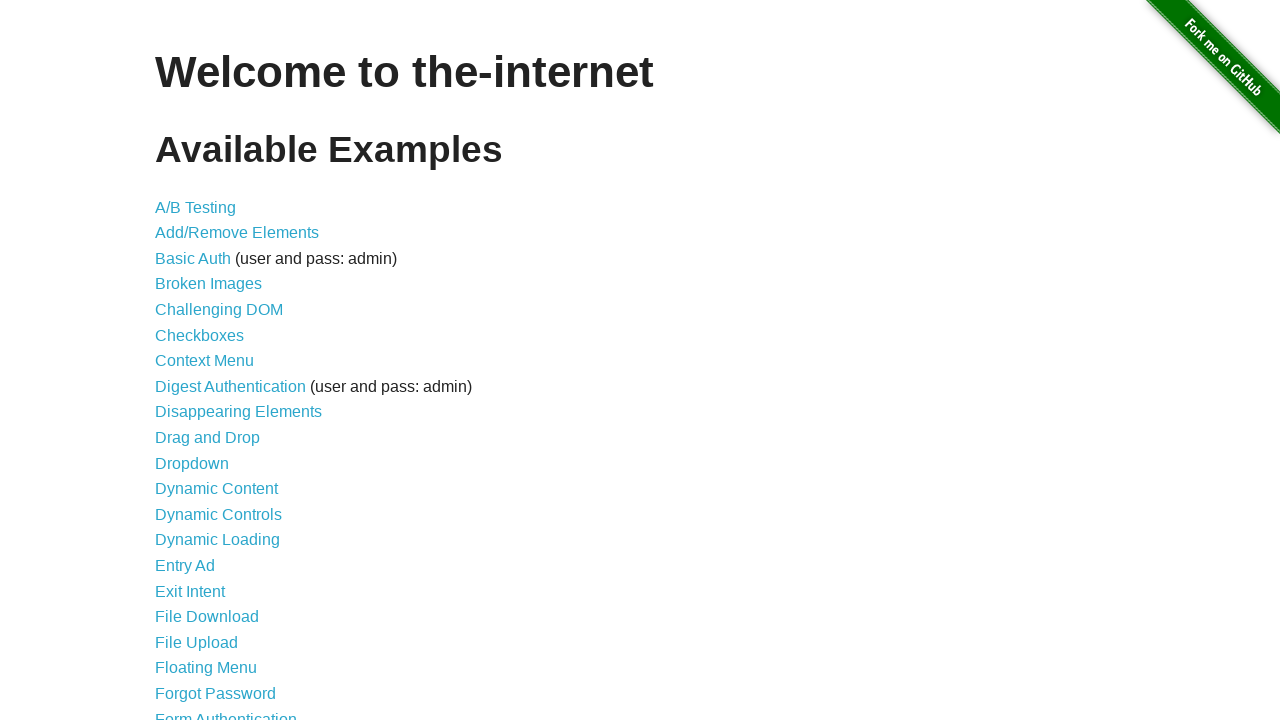

Clicked on Add/Remove Elements link at (237, 233) on text=Add/Remove Elements
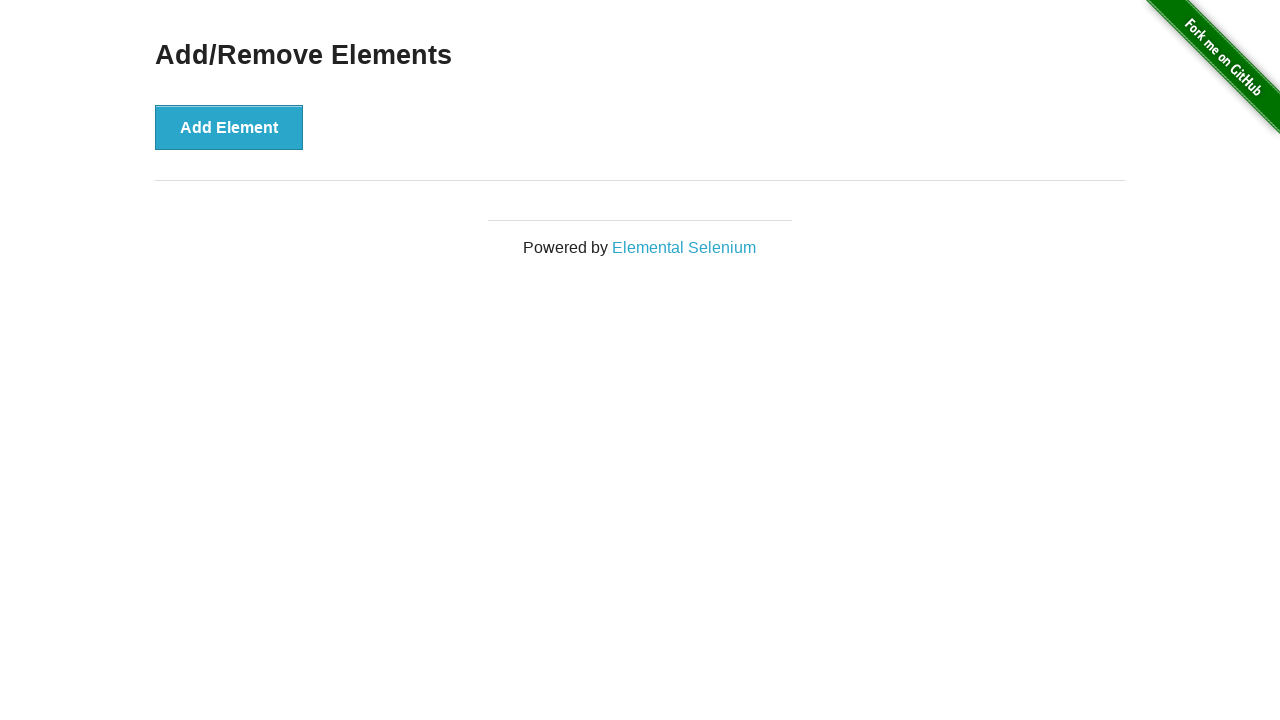

Clicked Add button to create element at (229, 127) on .example button
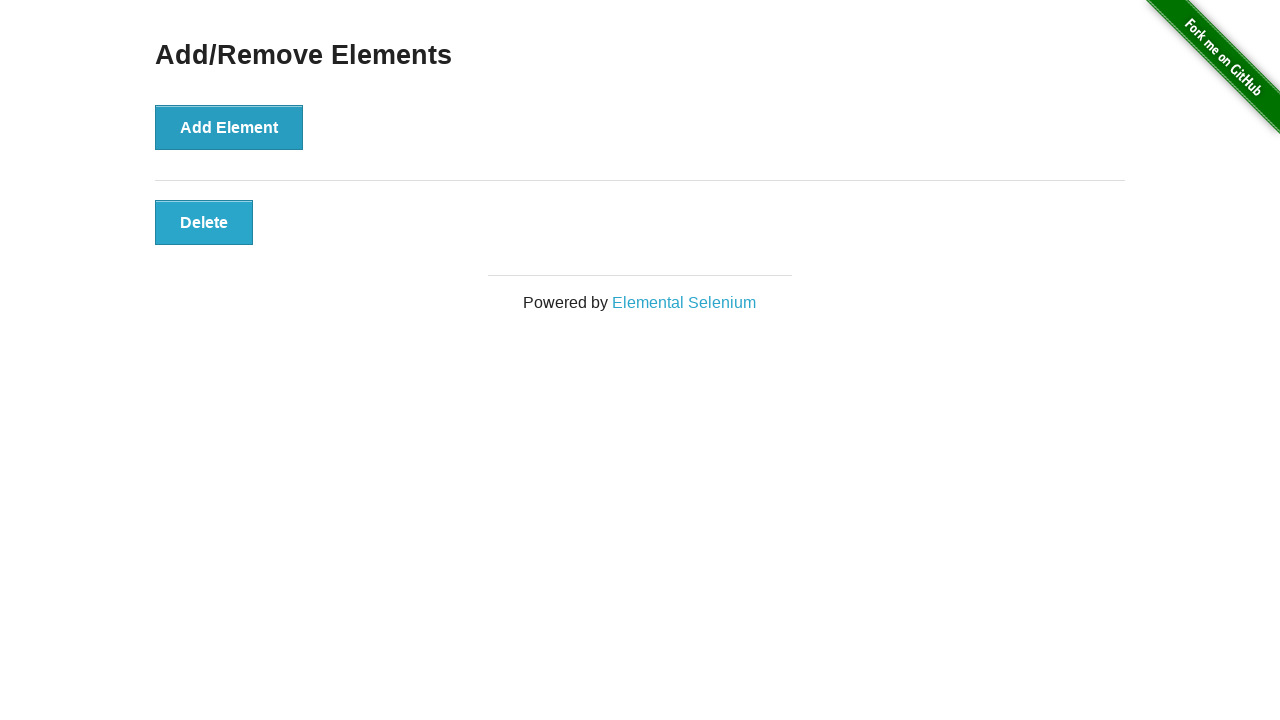

Waited 2 seconds for element to be created
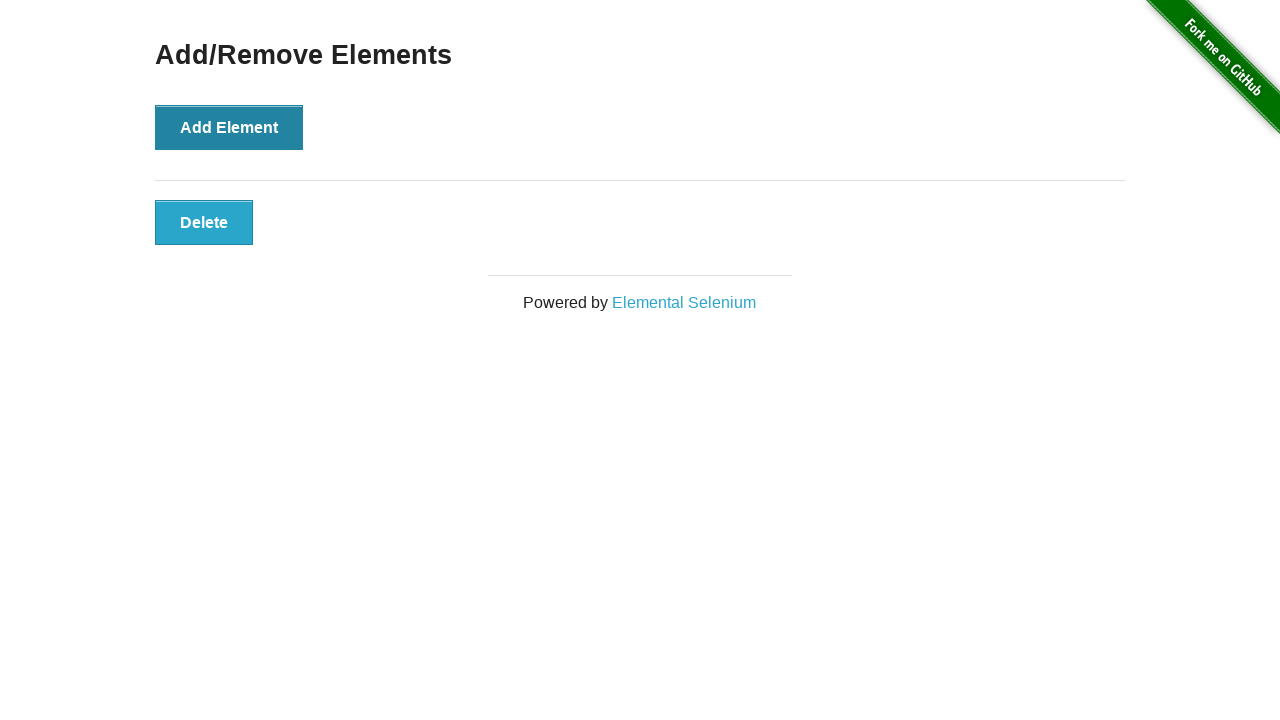

Clicked Add button to create element at (229, 127) on .example button
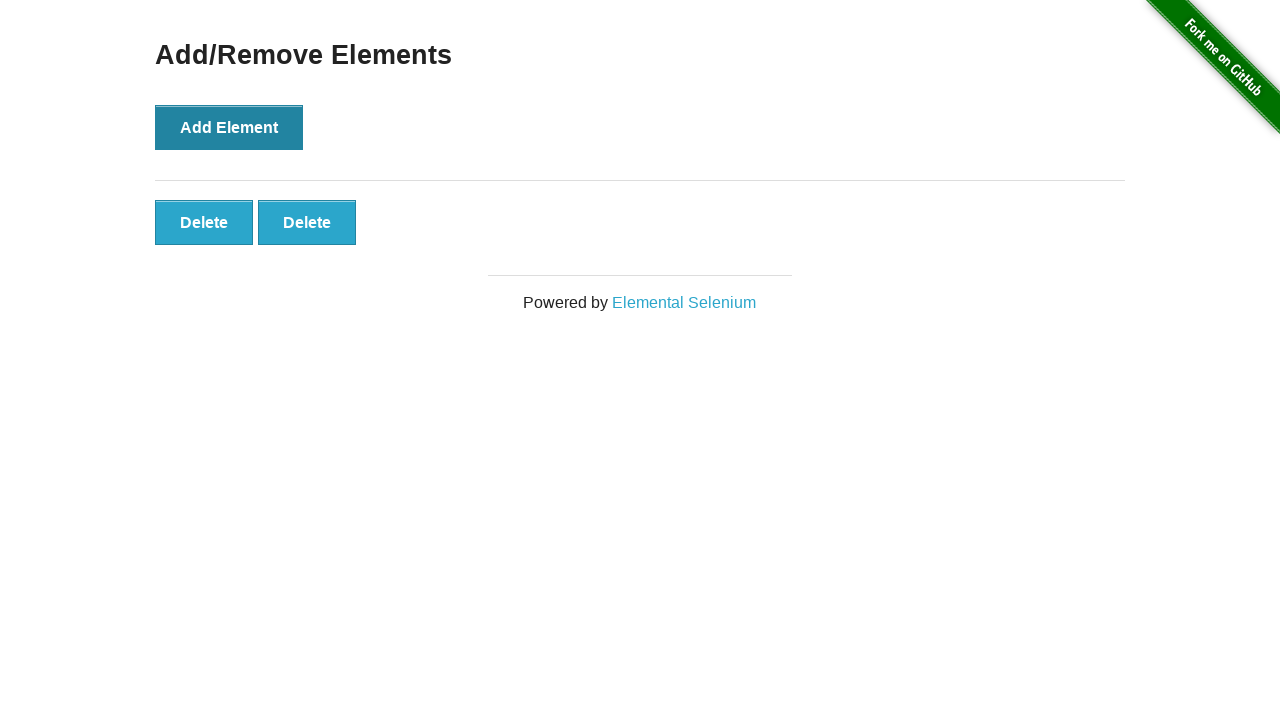

Waited 2 seconds for element to be created
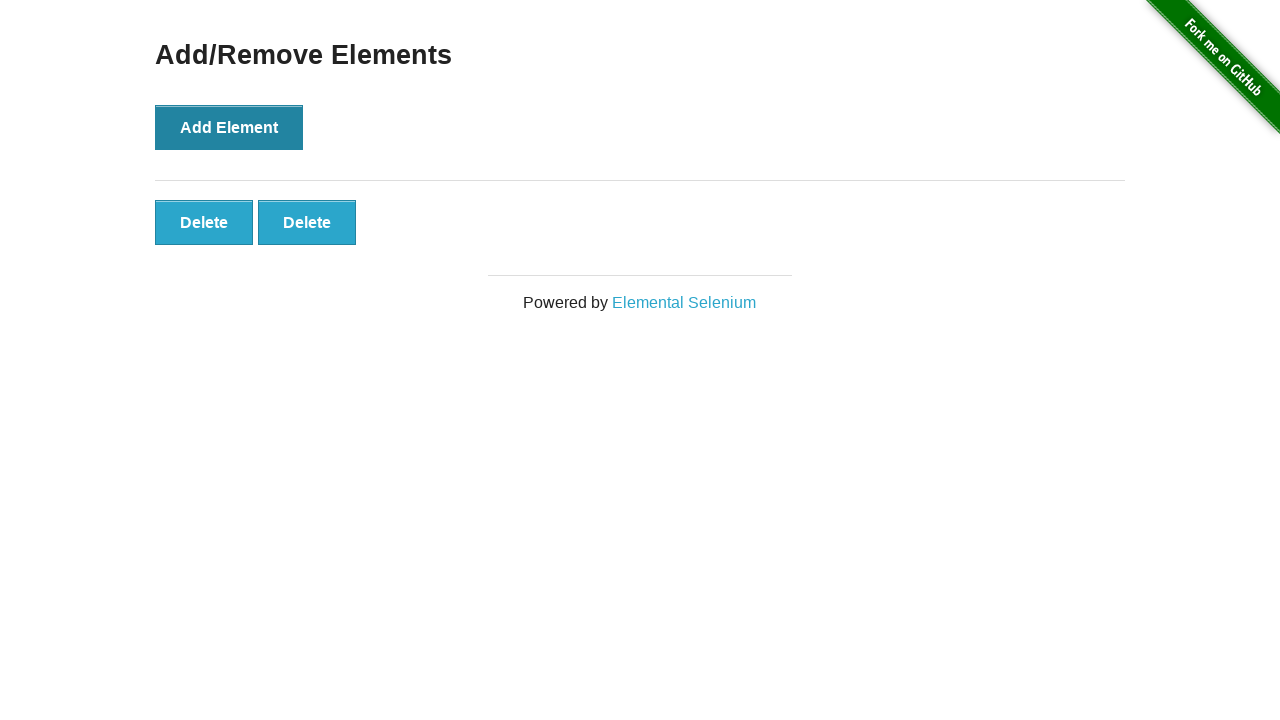

Clicked Add button to create element at (229, 127) on .example button
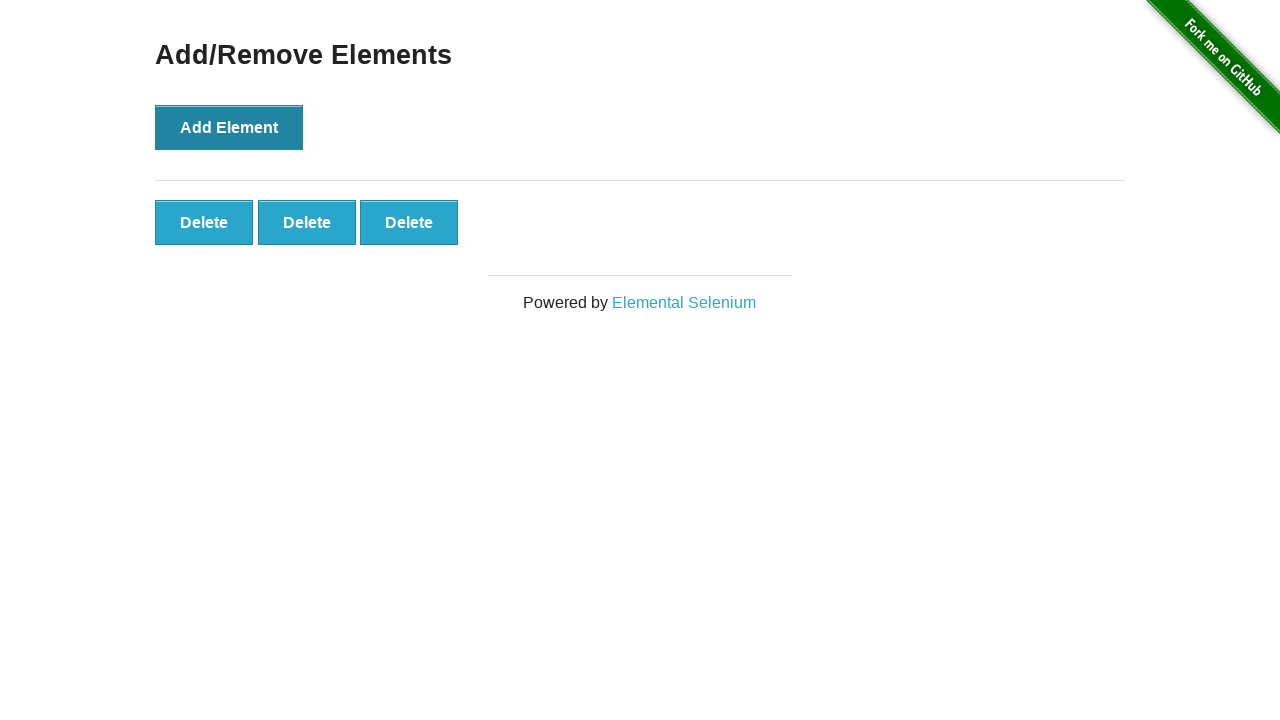

Waited 2 seconds for element to be created
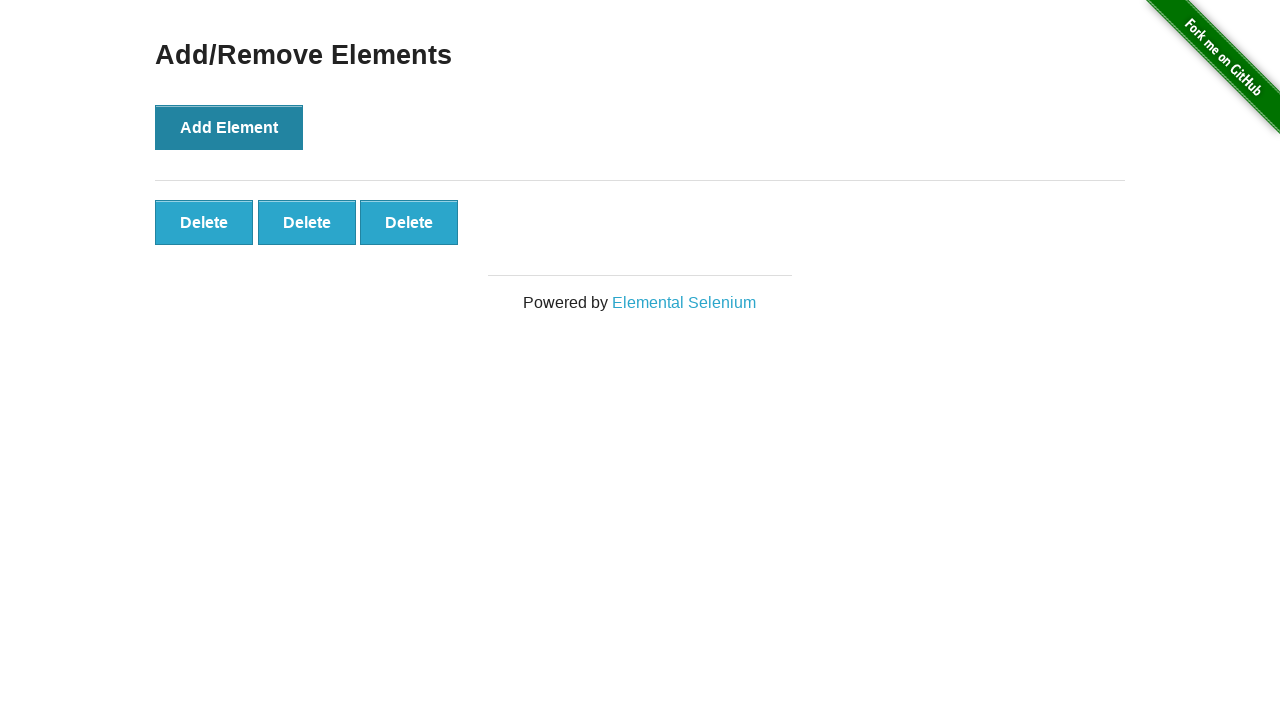

Clicked Delete button to remove element at (204, 222) on #elements button
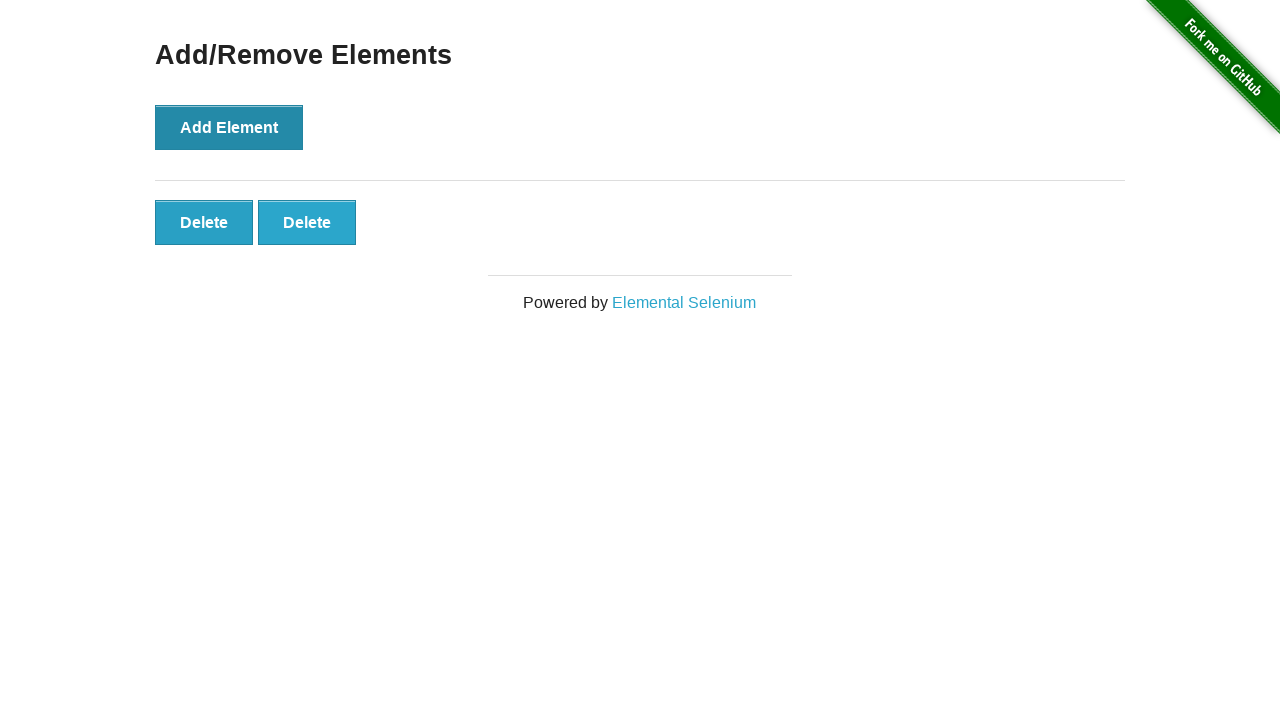

Waited 2 seconds for element to be removed
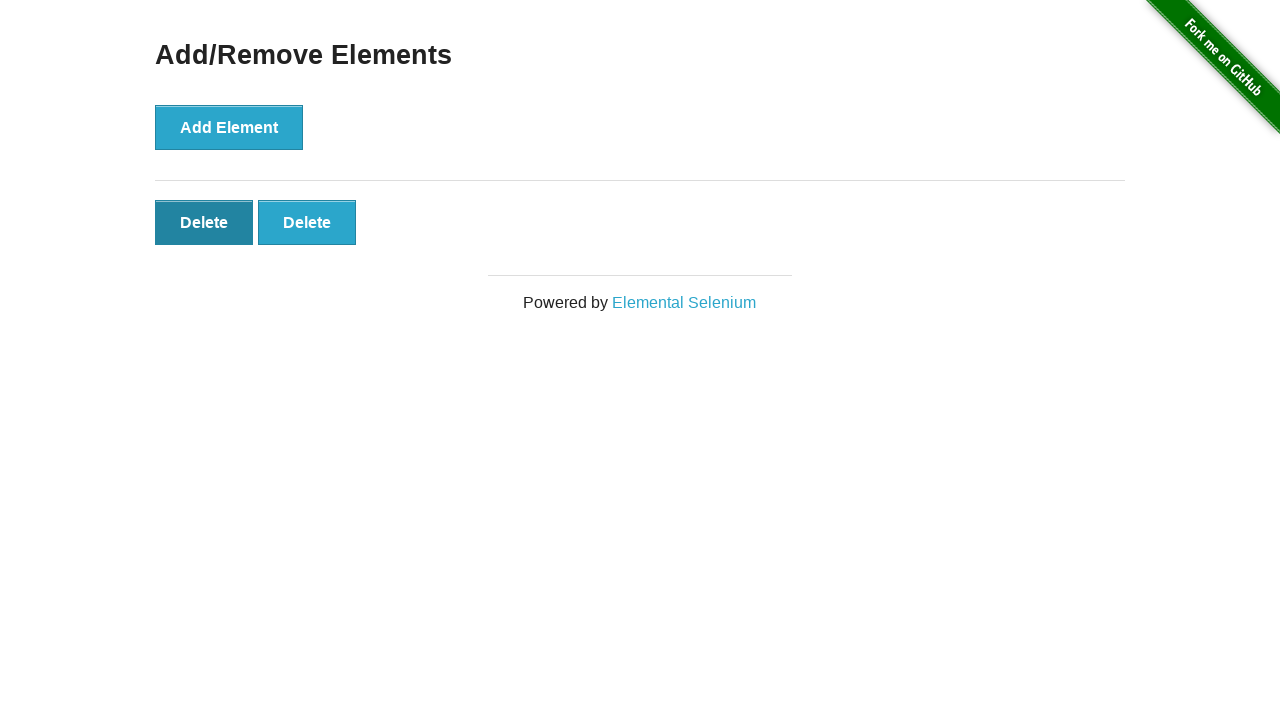

Clicked Delete button to remove element at (204, 222) on #elements button
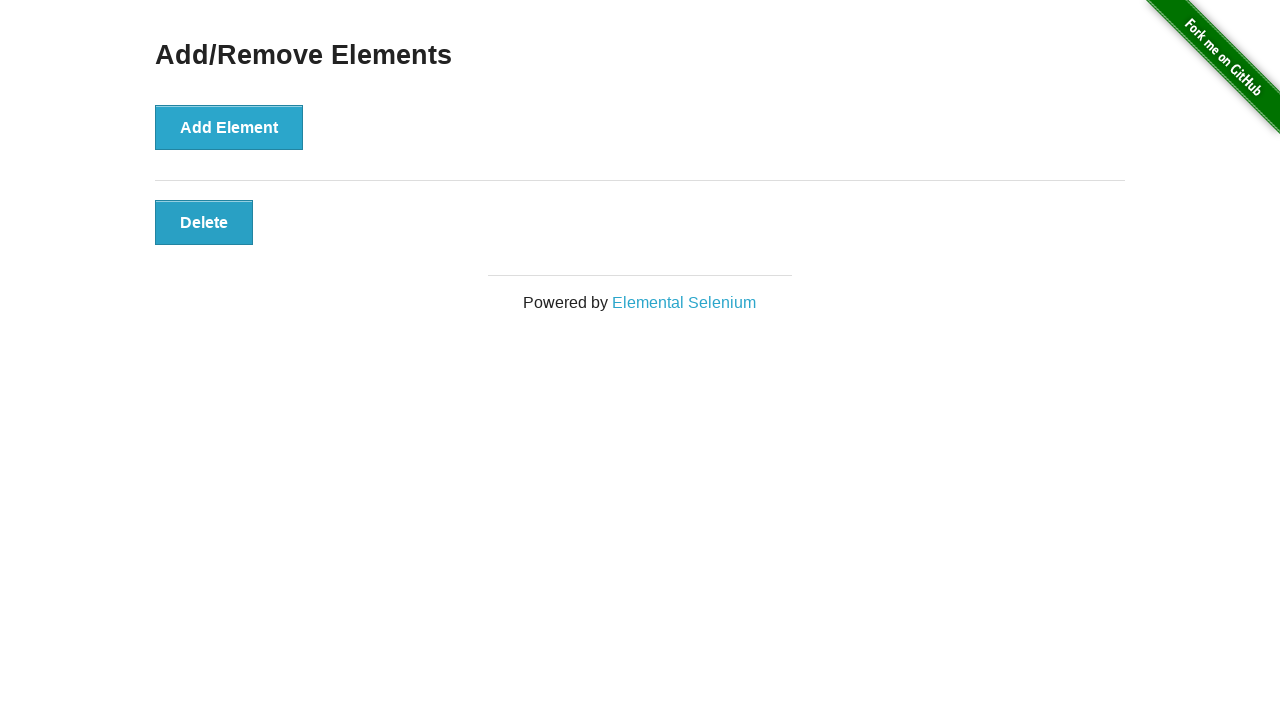

Waited 2 seconds for element to be removed
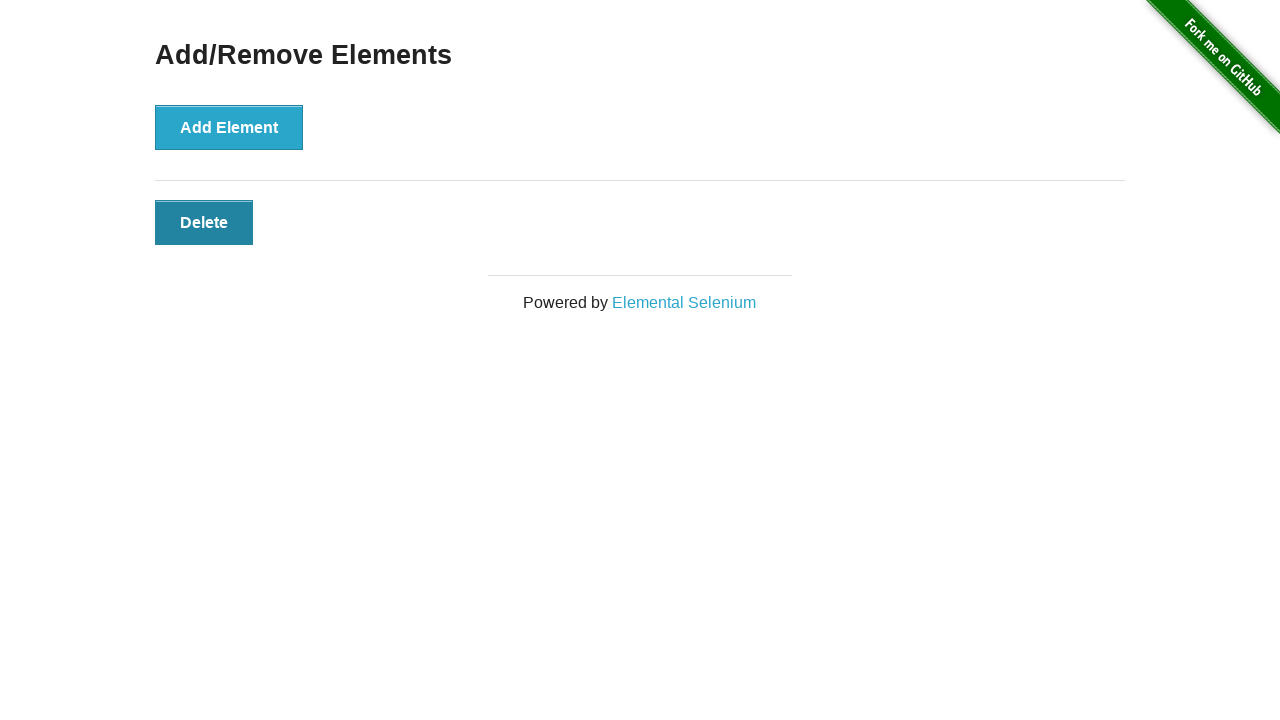

Clicked Delete button to remove element at (204, 222) on #elements button
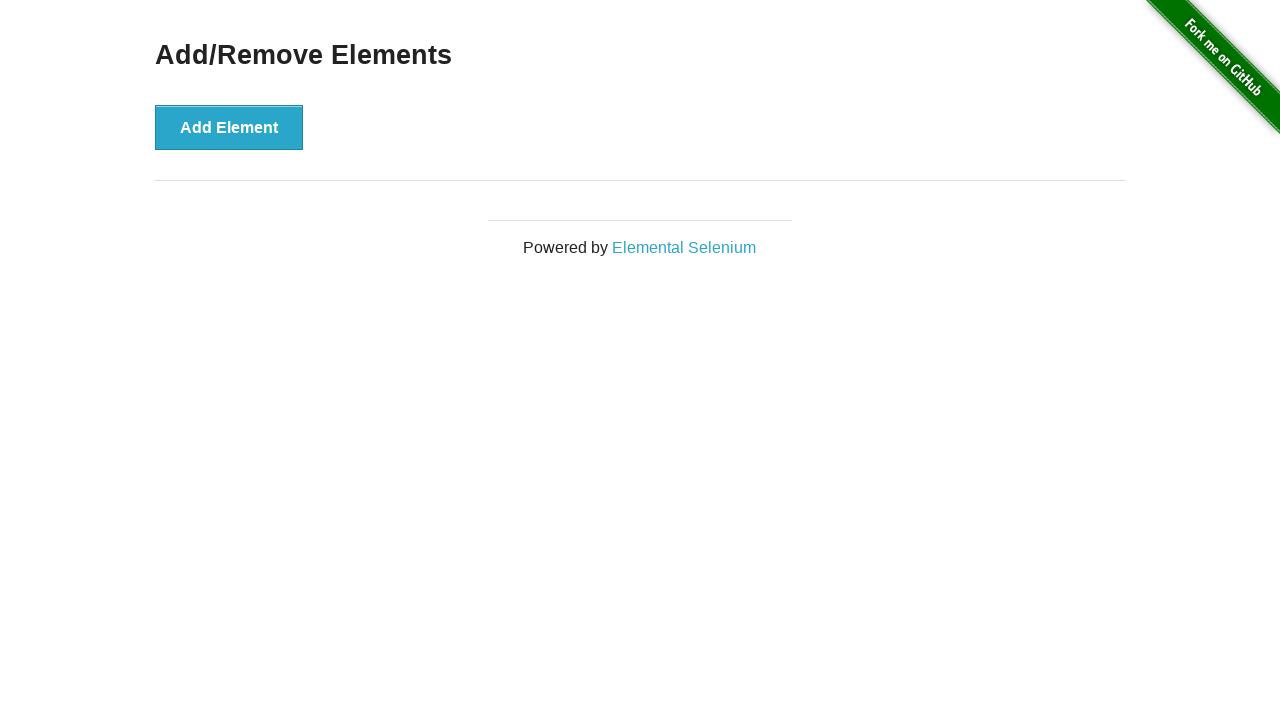

Waited 2 seconds for element to be removed
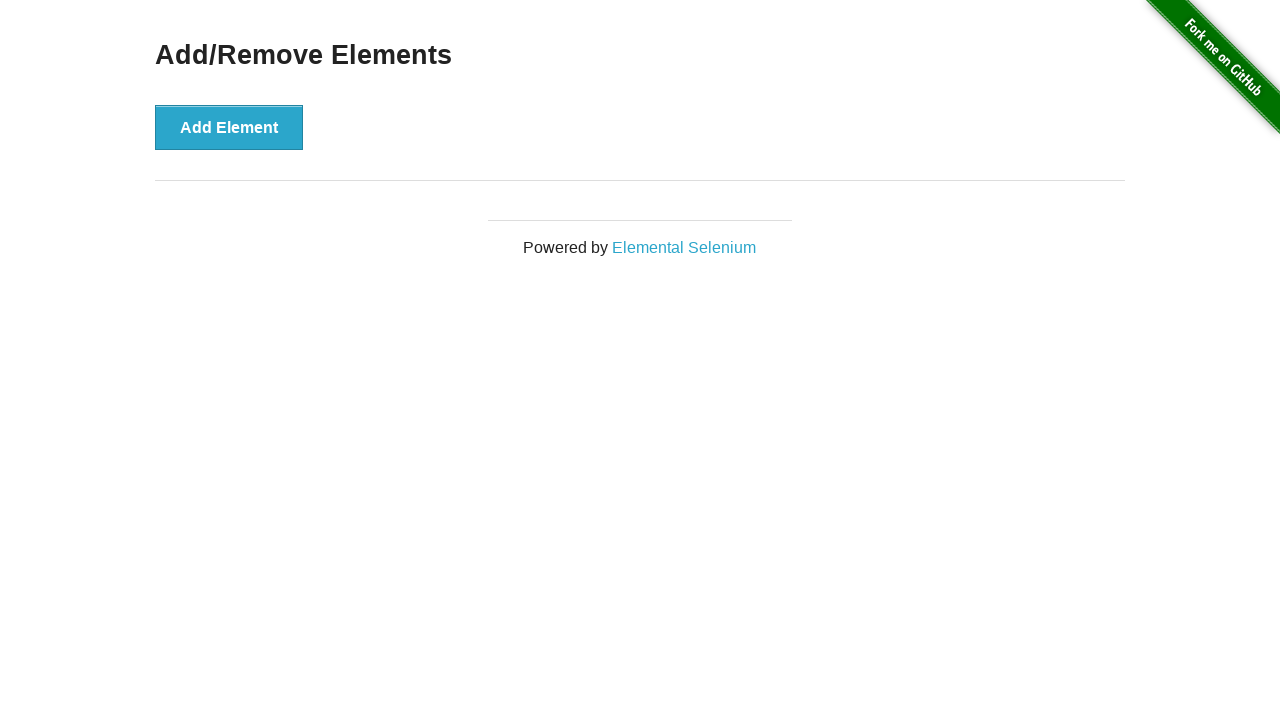

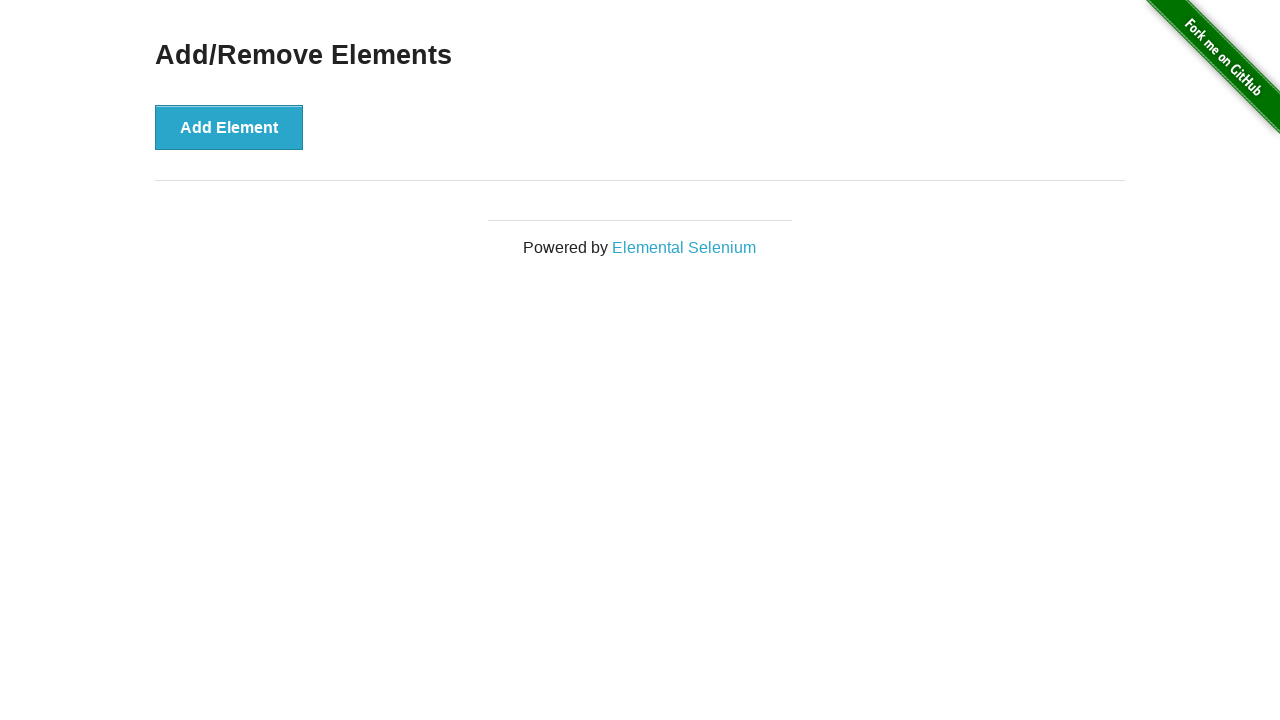